Tests form submission on DEMOQA website by filling in name, email, and address fields, then submitting the form

Starting URL: https://demoqa.com/text-box

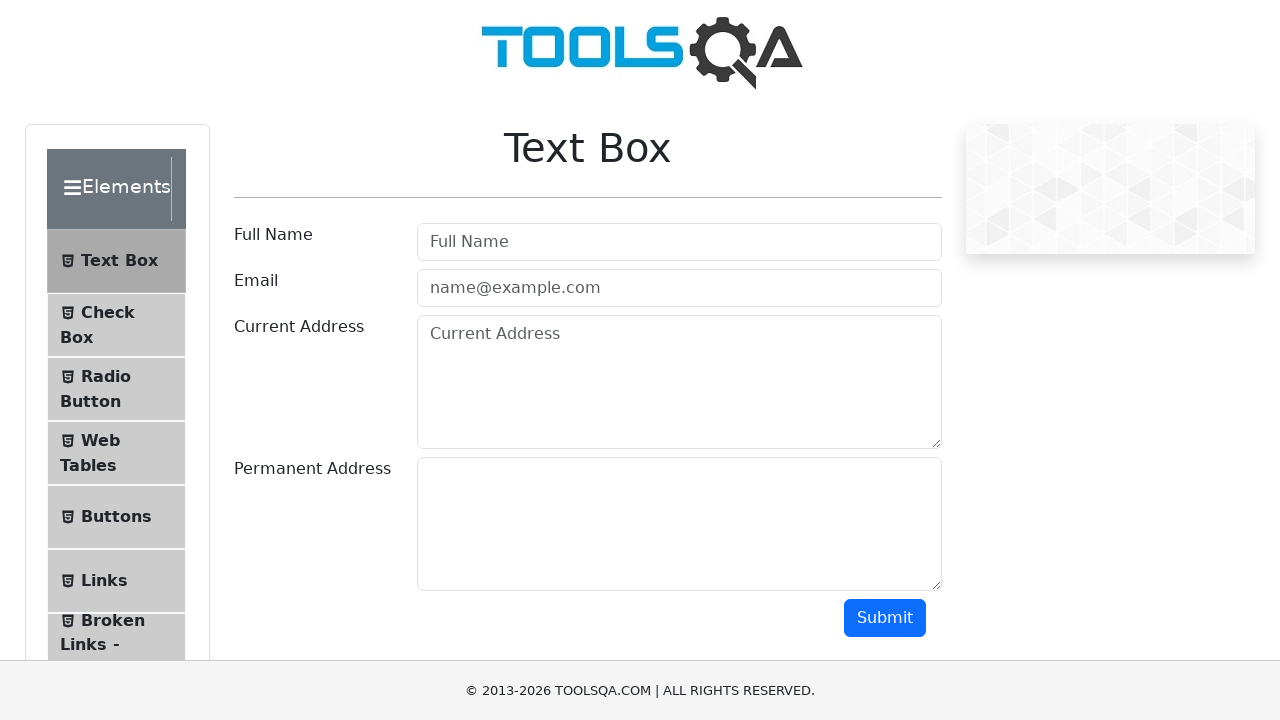

Filled name field with 'Jose Munoz' on #userName
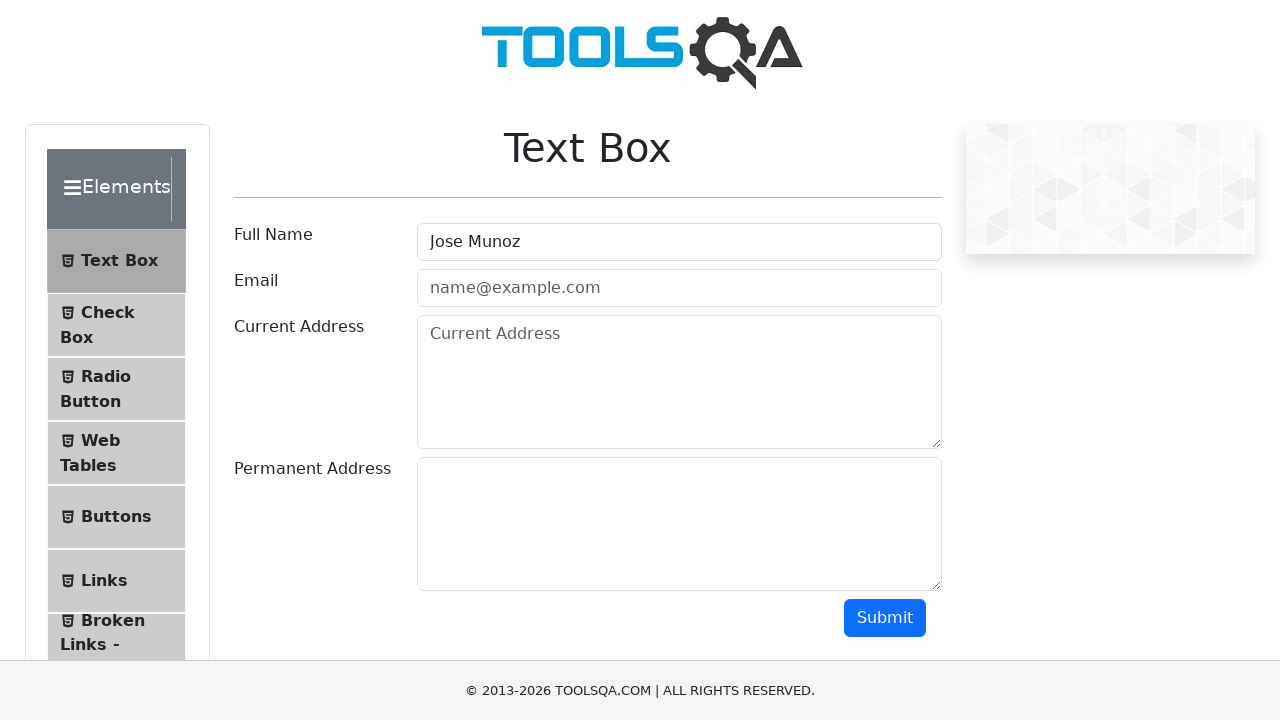

Filled email field with 'josem9507@gmail.com' on #userEmail
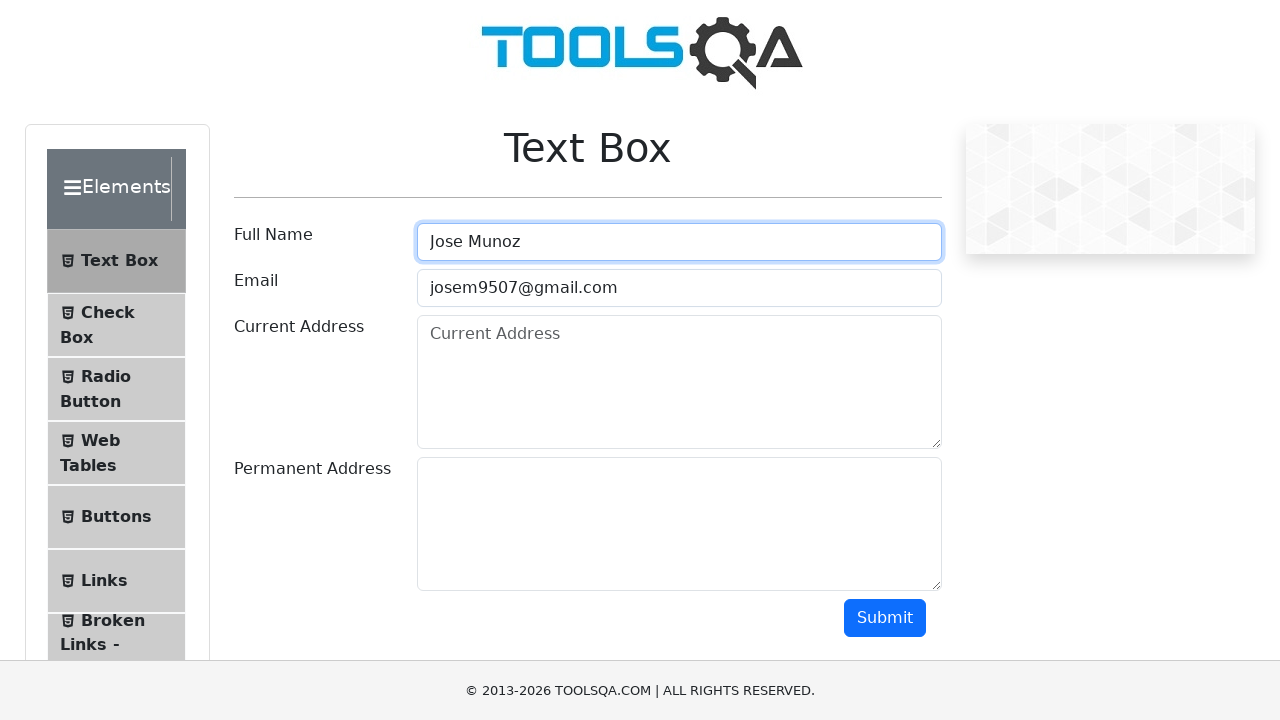

Filled current address field with 'House' on #currentAddress
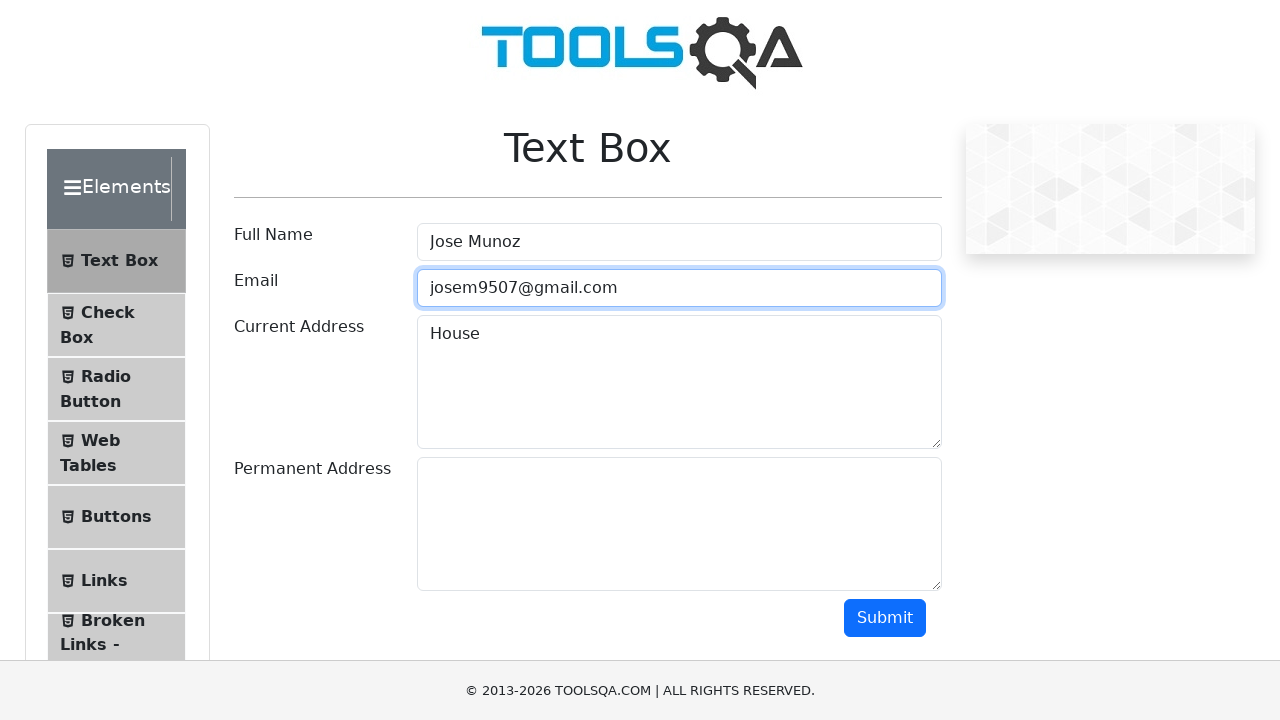

Filled permanent address field with 'Working' on #permanentAddress
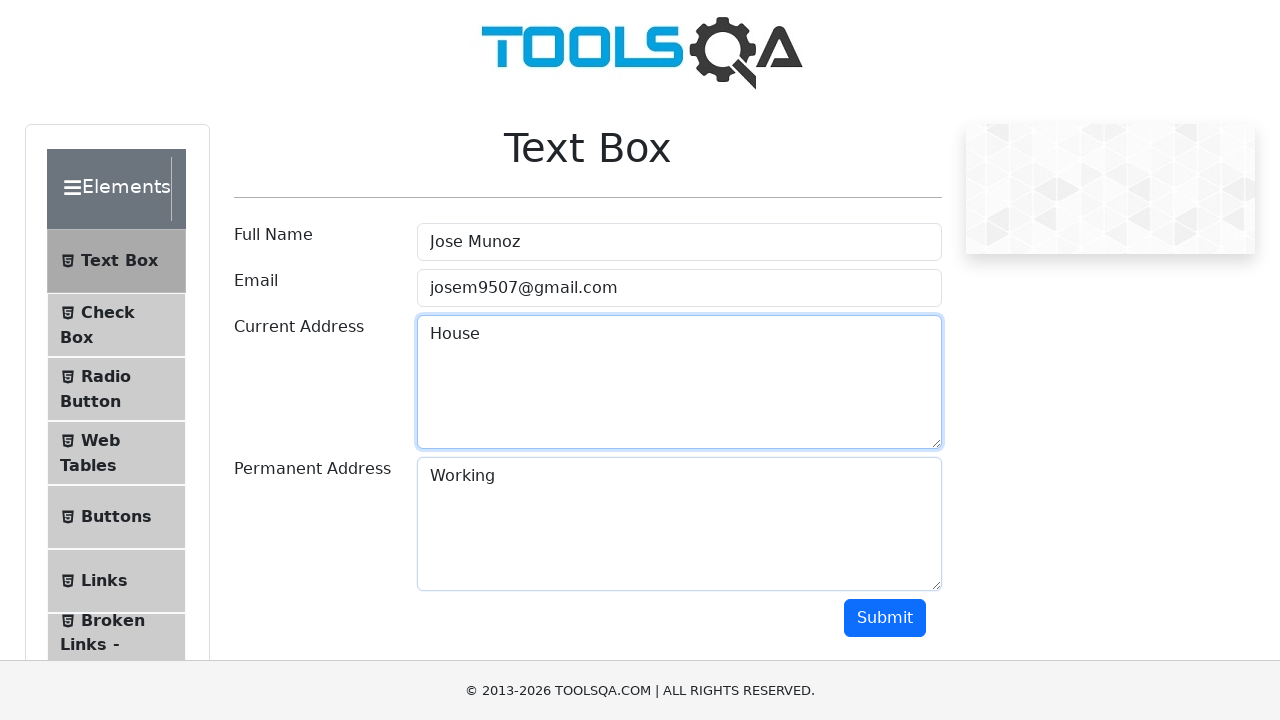

Clicked submit button to submit form at (885, 618) on #submit
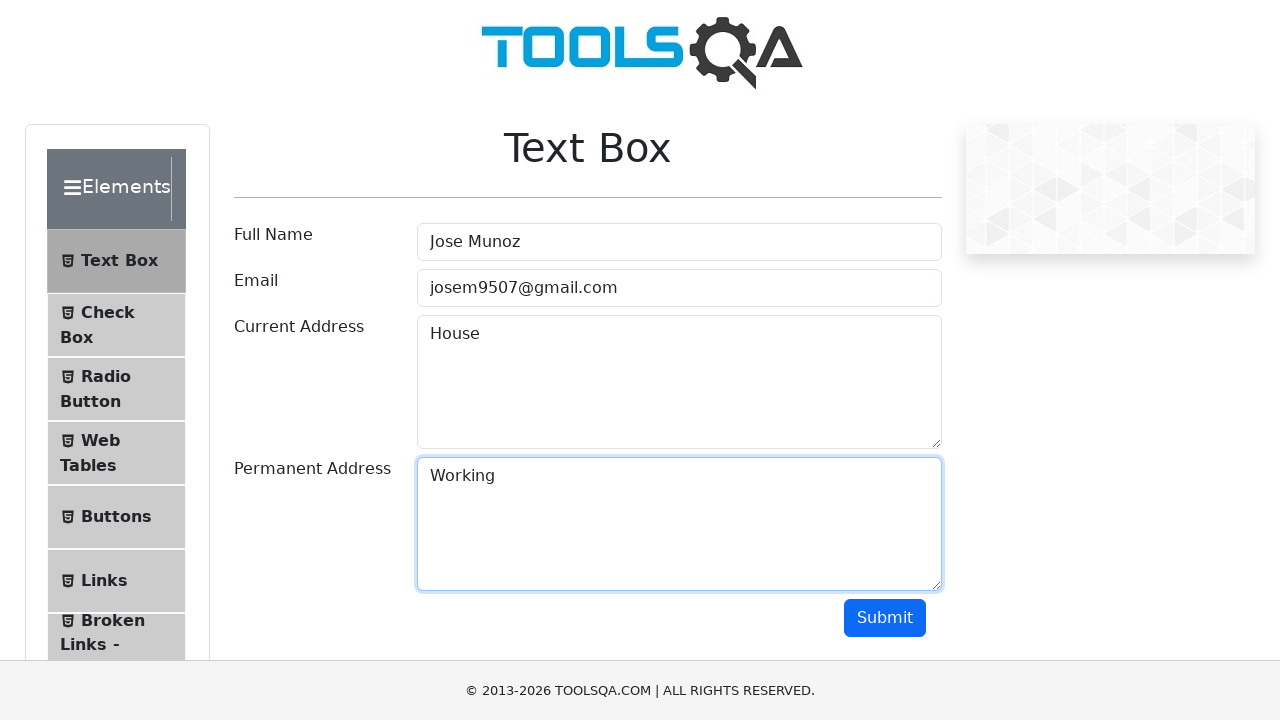

Form submission completed and results displayed
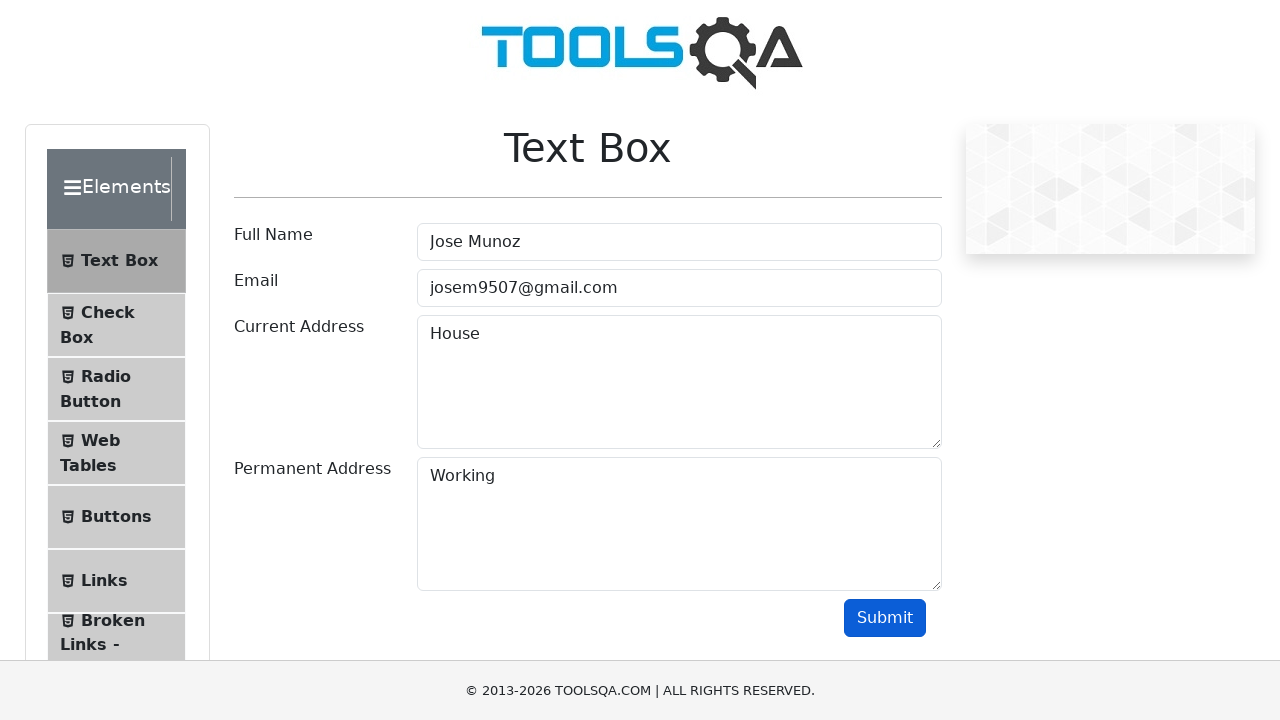

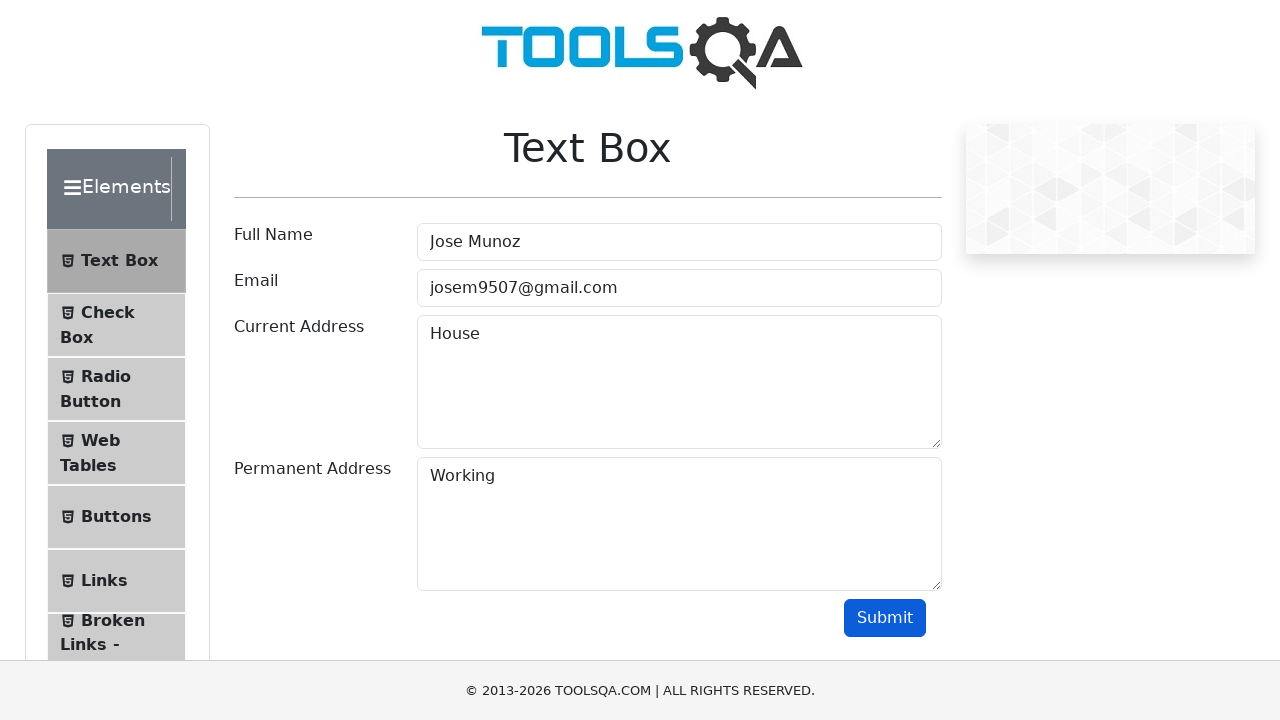